Tests drag and drop functionality by dragging a draggable element to a dropzone target

Starting URL: https://drag-and-drop-tricks.webflow.io/

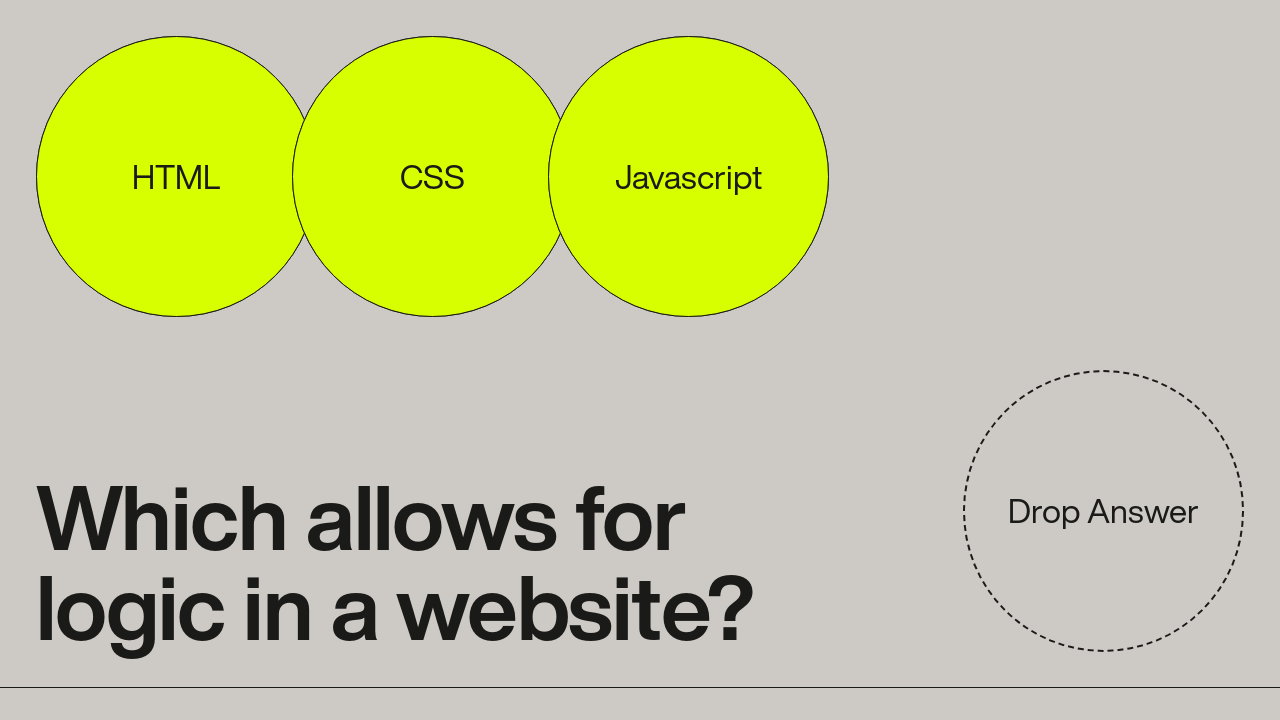

Located the draggable element
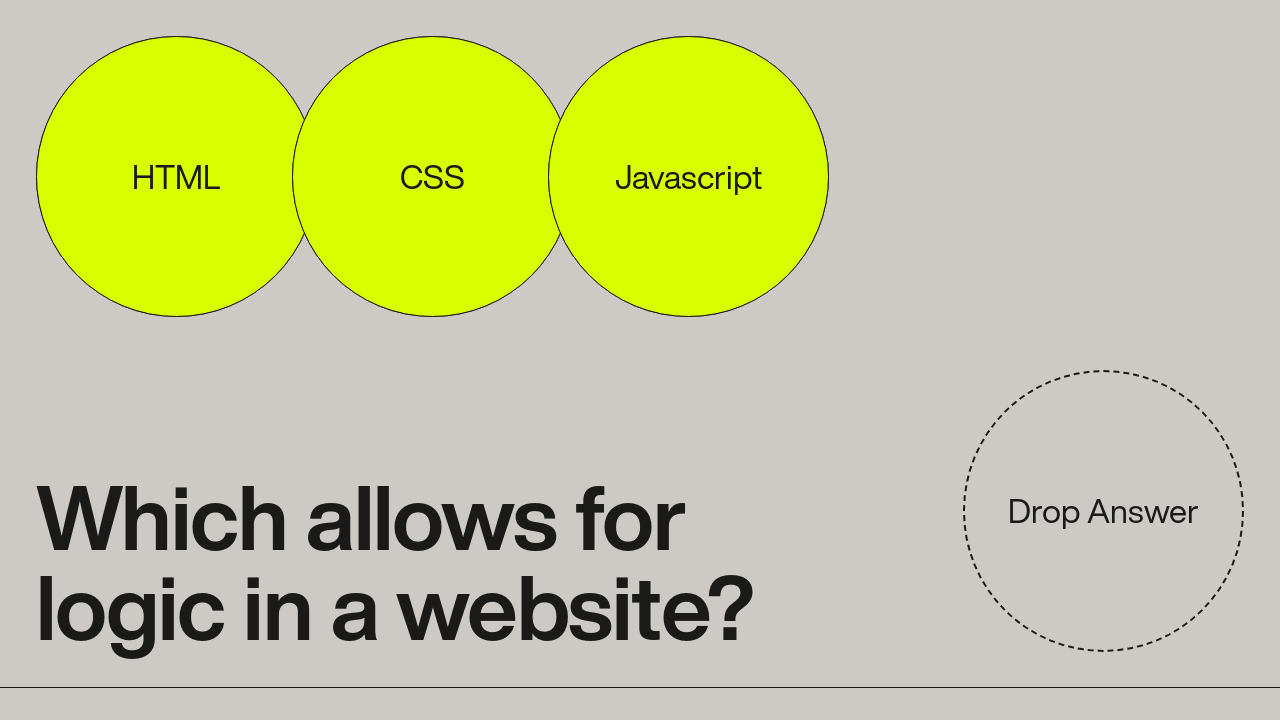

Located the dropzone target
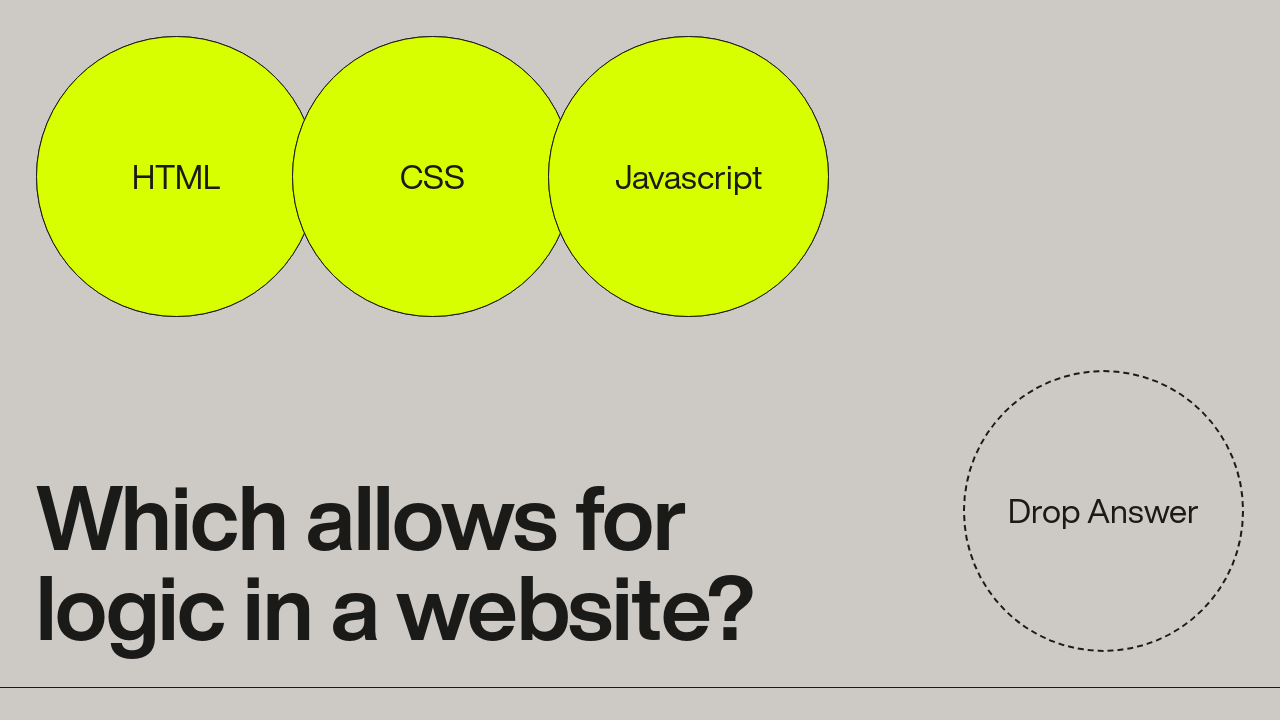

Dragged the element to the dropzone at (1103, 511)
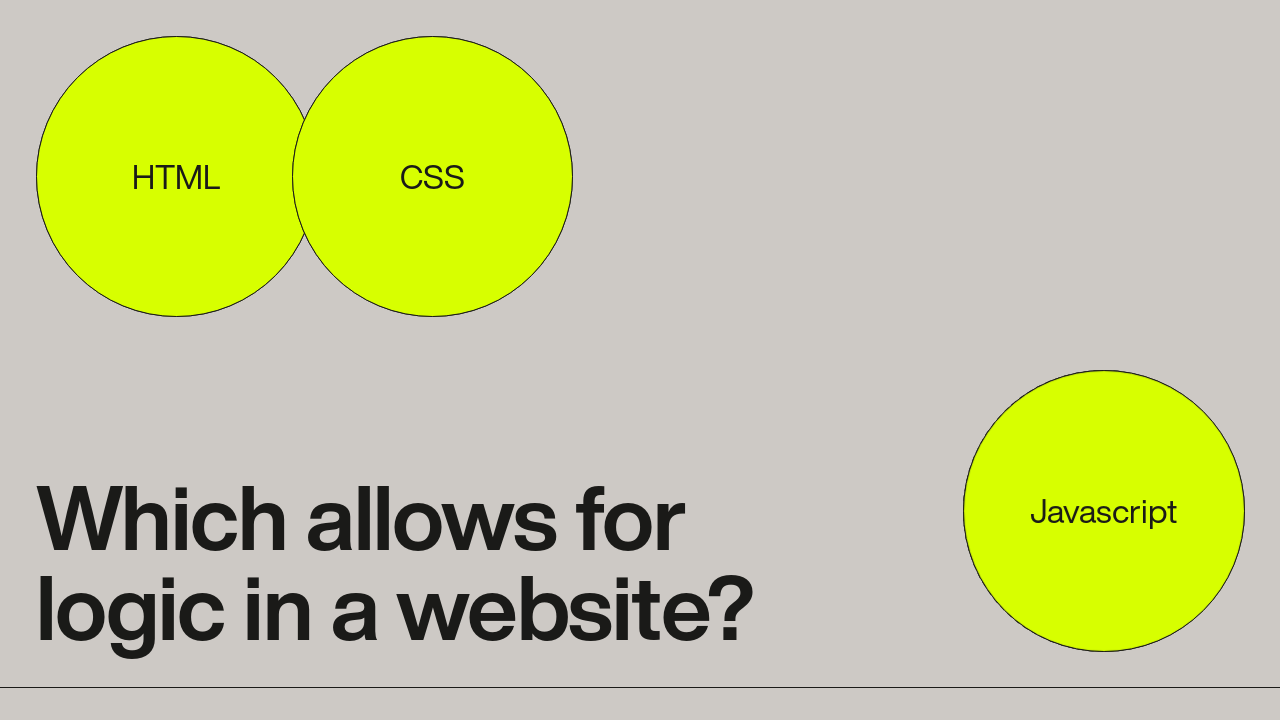

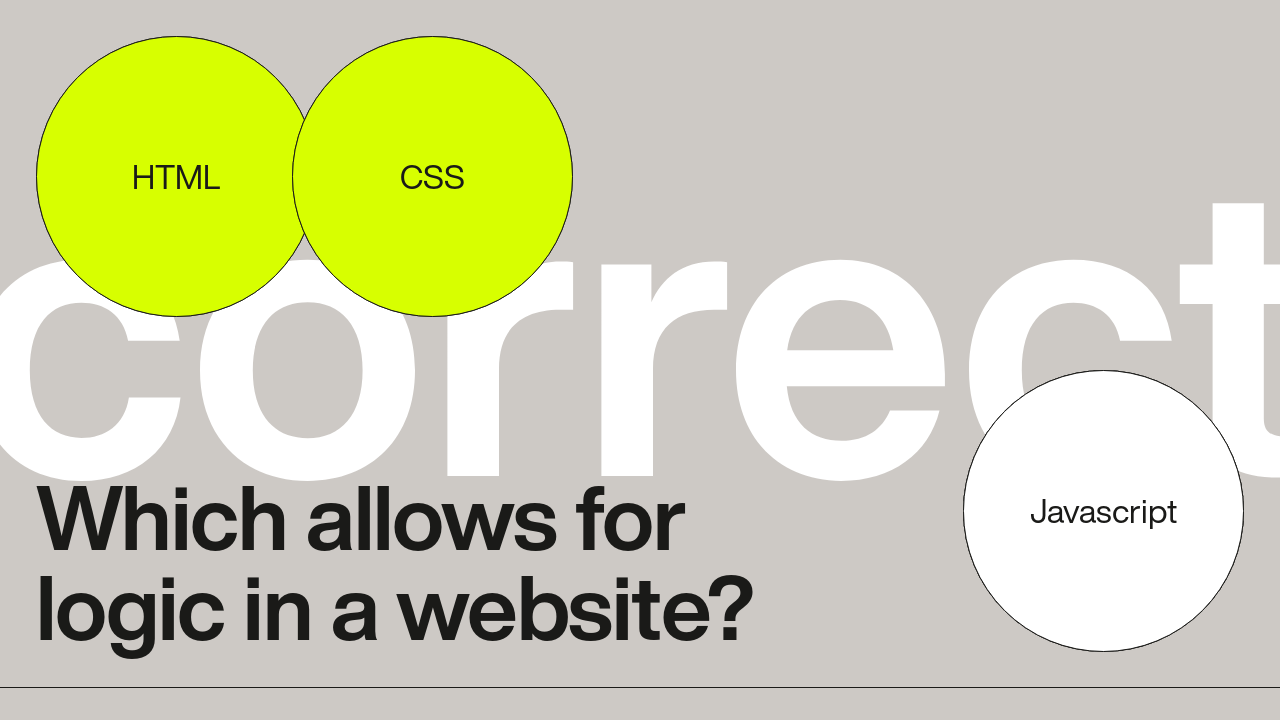